Tests a registration form by filling out all fields including personal information, contact details, gender, hobbies, languages, skills, country, date of birth, and password fields.

Starting URL: https://demo.automationtesting.in/Register.html

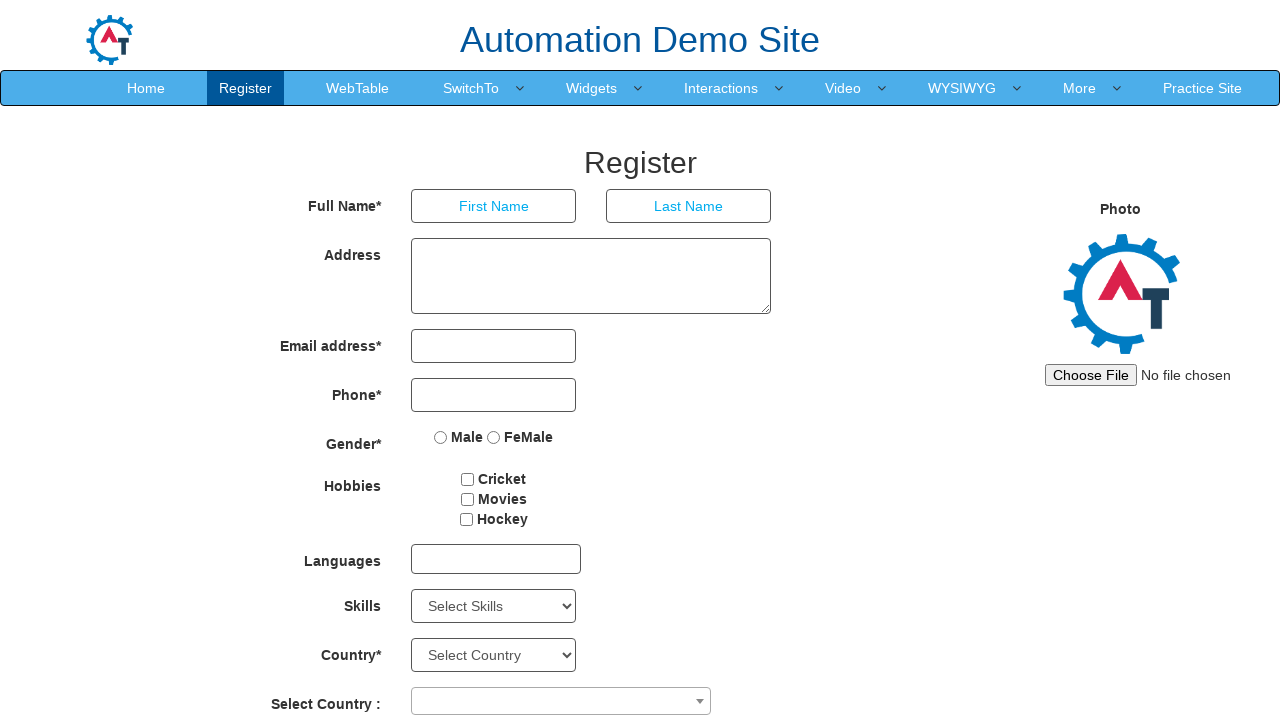

Filled first name field with 'Ingrid' on input[placeholder='First Name']
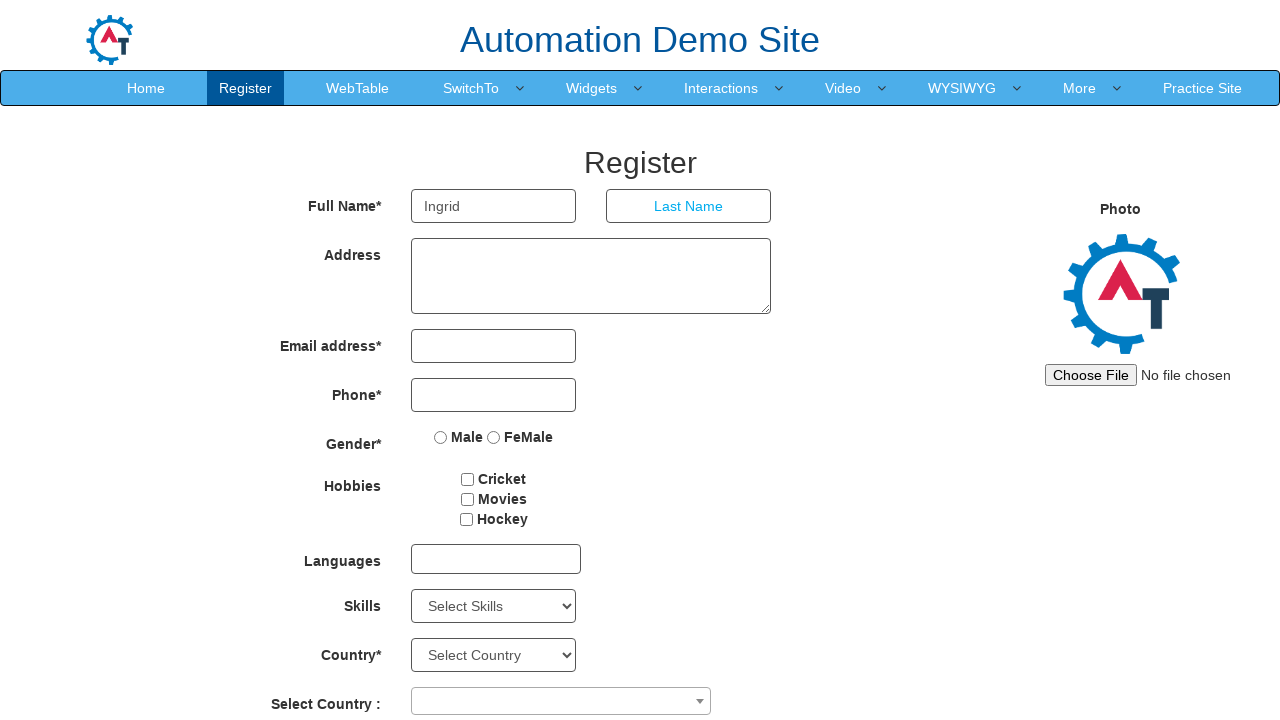

Filled last name field with 'Lorrane' on input[placeholder='Last Name']
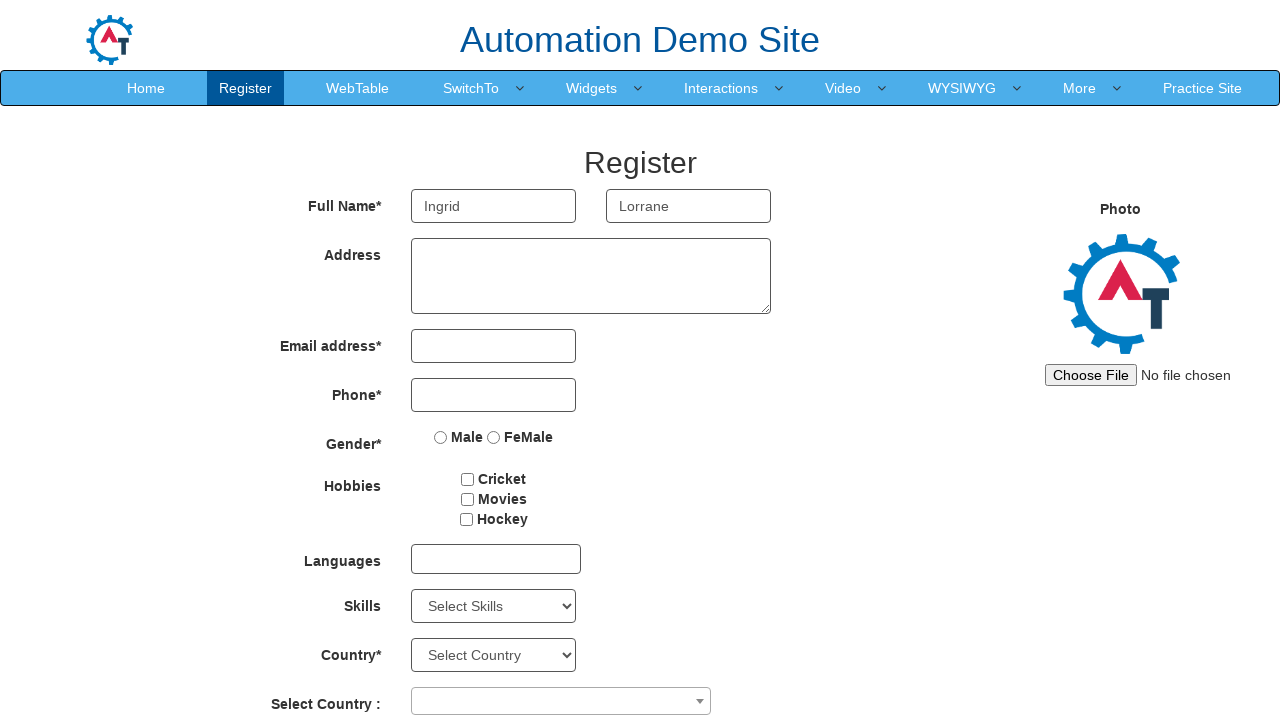

Filled address field with 'Rua pardal' on section div div div form div div textarea
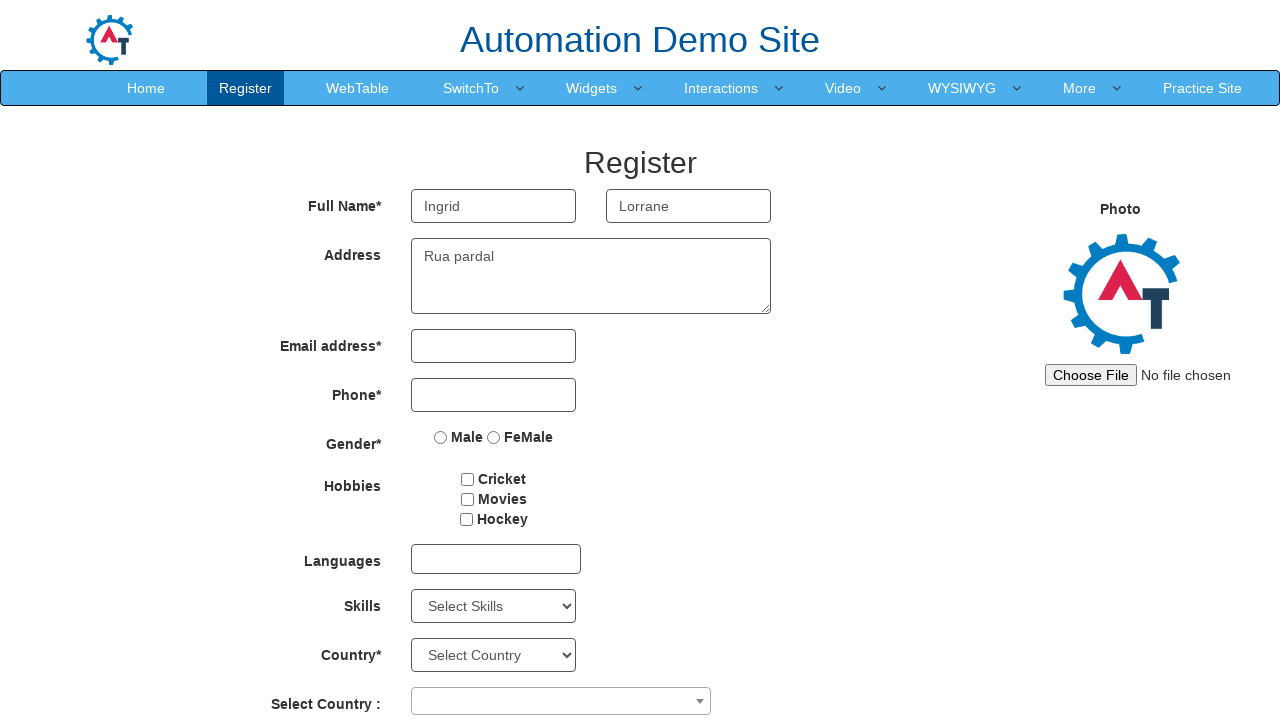

Filled email field with 'ingrid@gmail.com' on input[type='email']
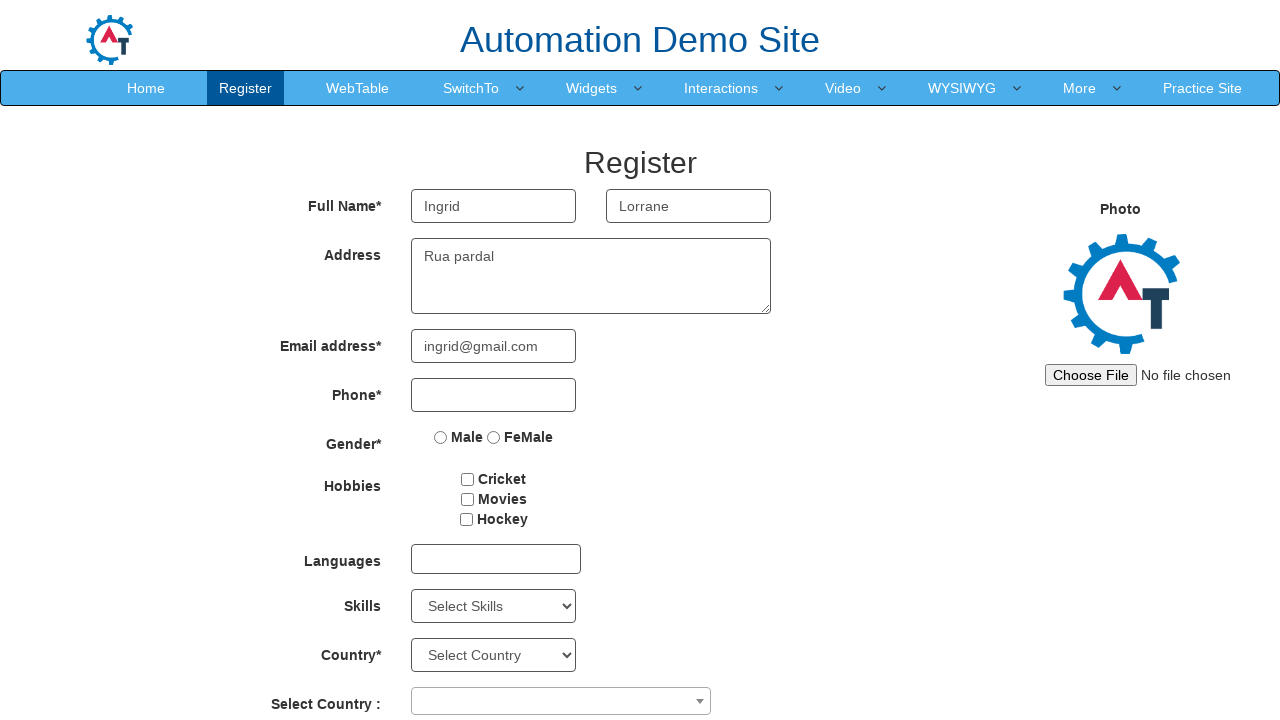

Filled phone number field with '1234567890' on input[type='tel']
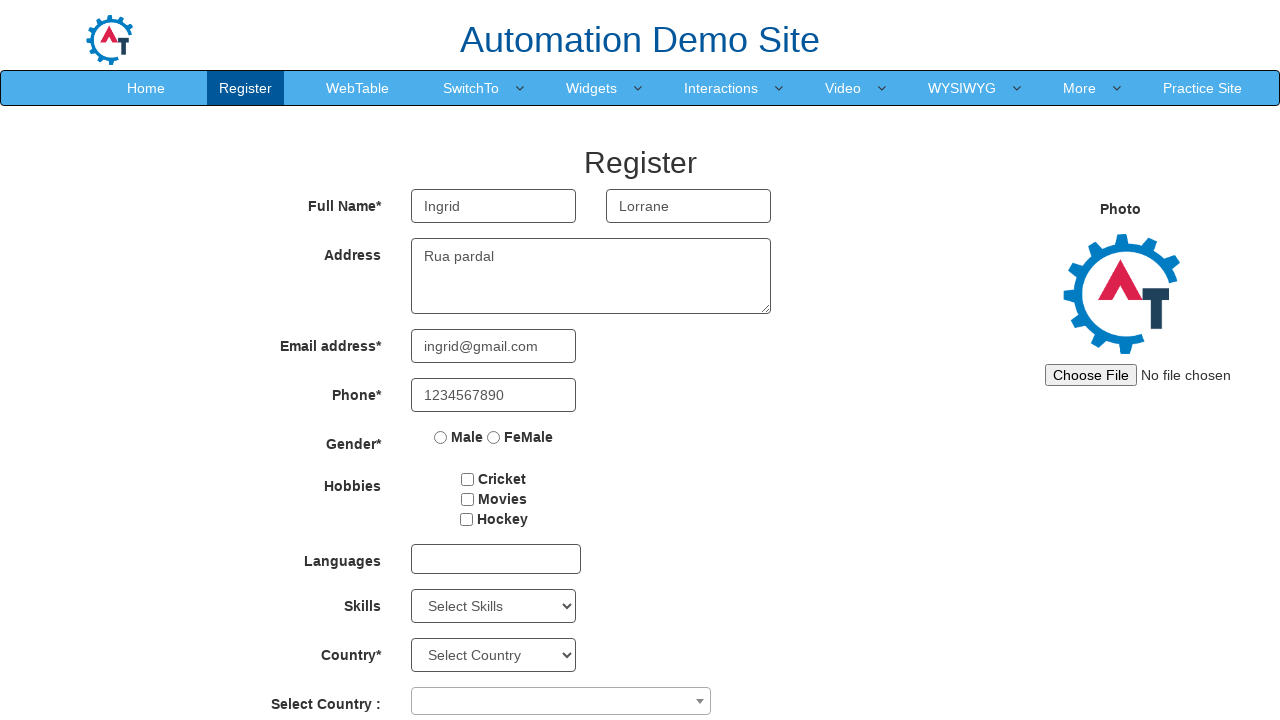

Selected Female gender option at (494, 437) on input[value='FeMale']
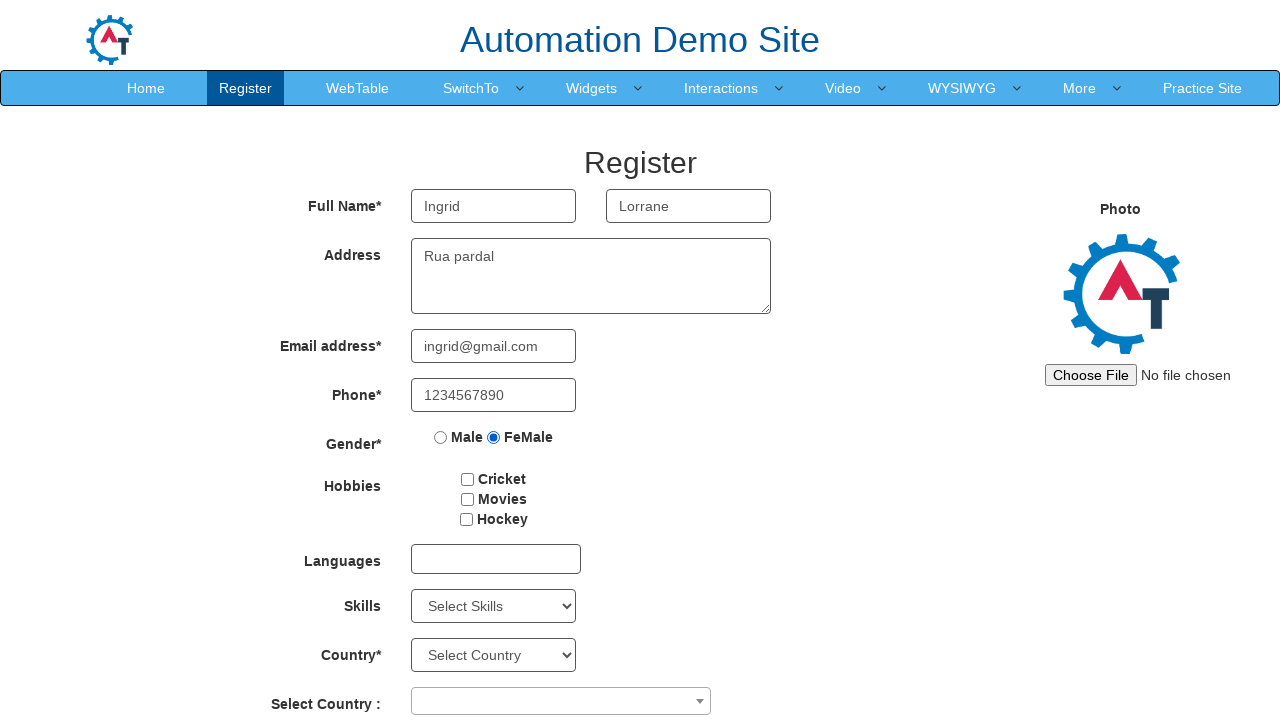

Selected hobby checkbox 3 at (466, 519) on #checkbox3
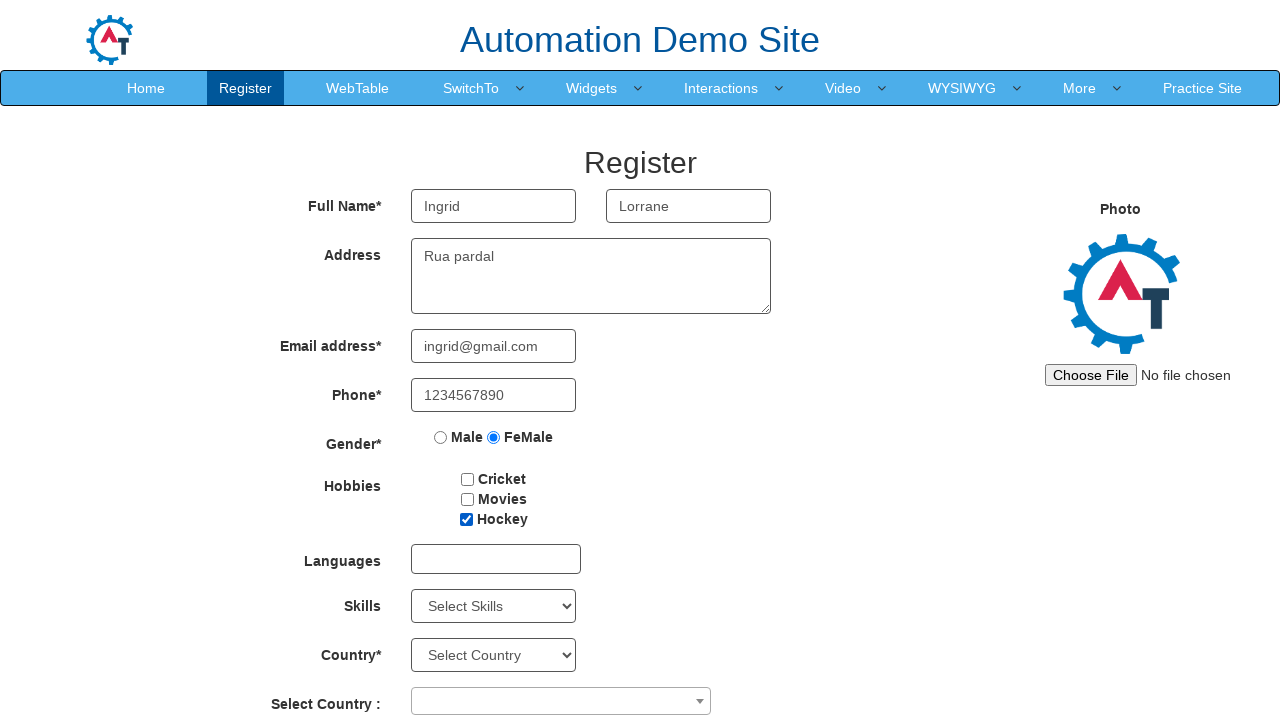

Clicked on language dropdown to expand at (496, 559) on #msdd
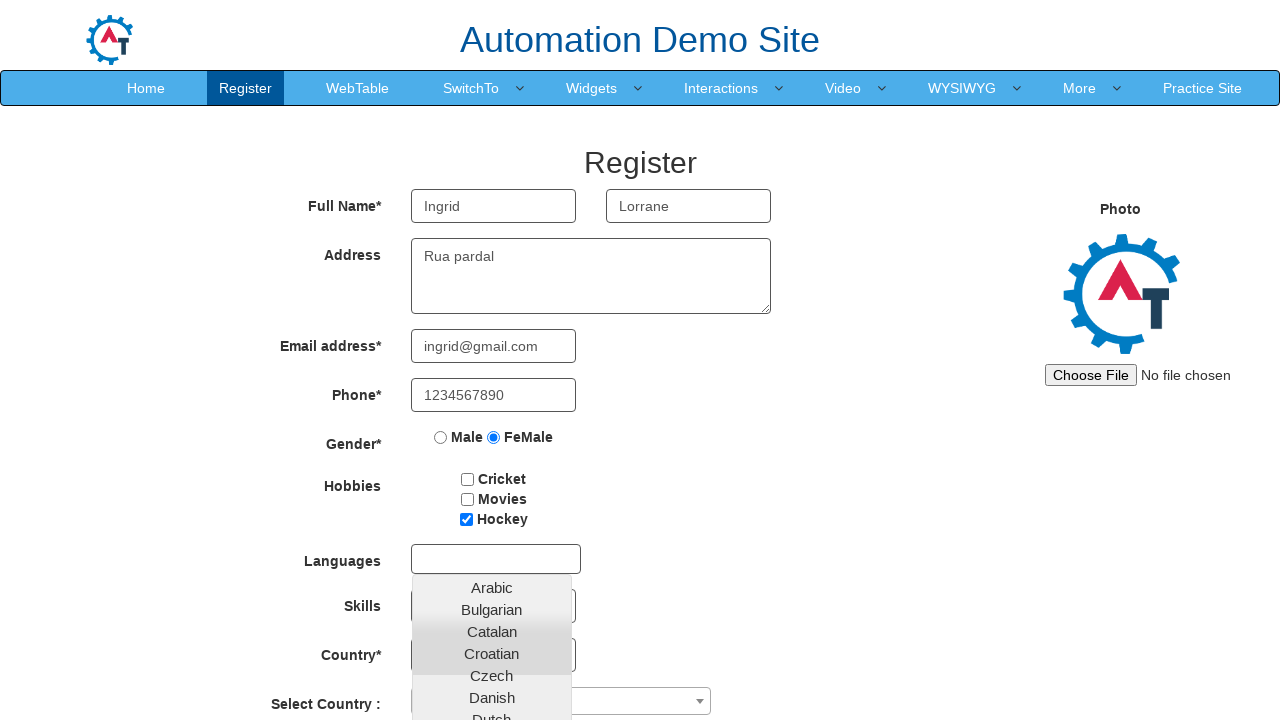

Waited for language dropdown to load
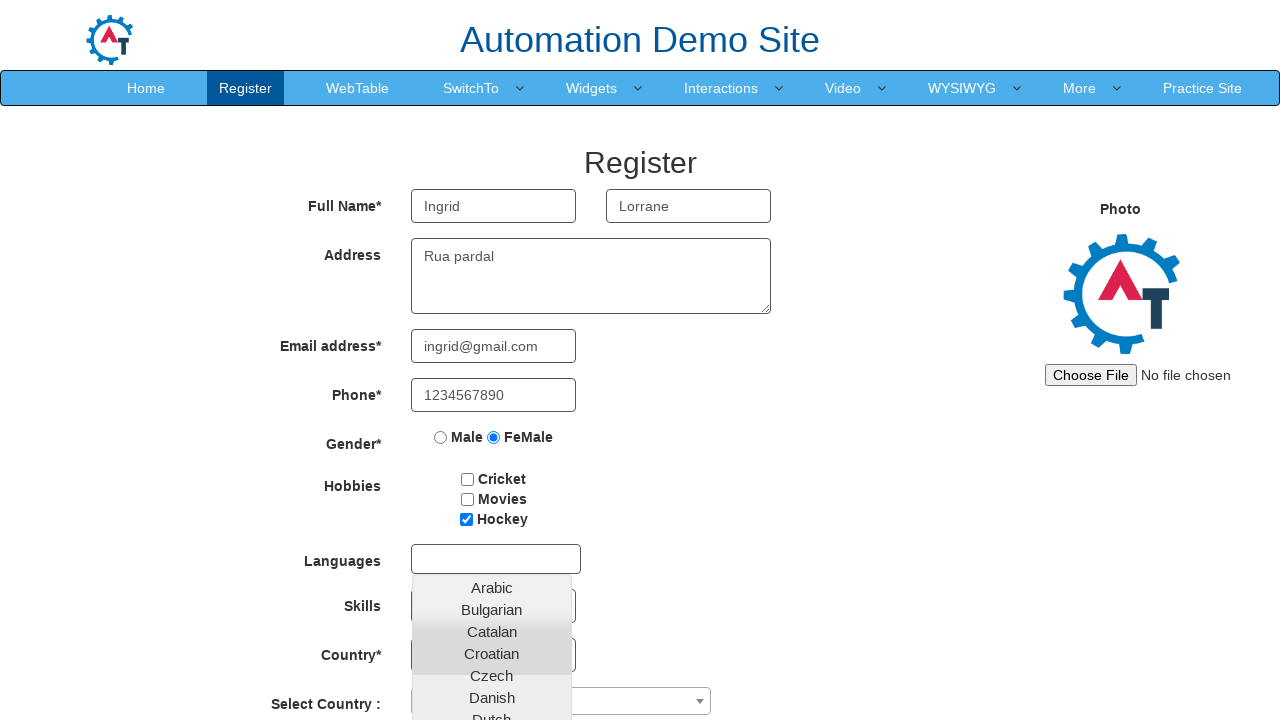

Selected Arabic from language dropdown at (492, 587) on a:text('Arabic')
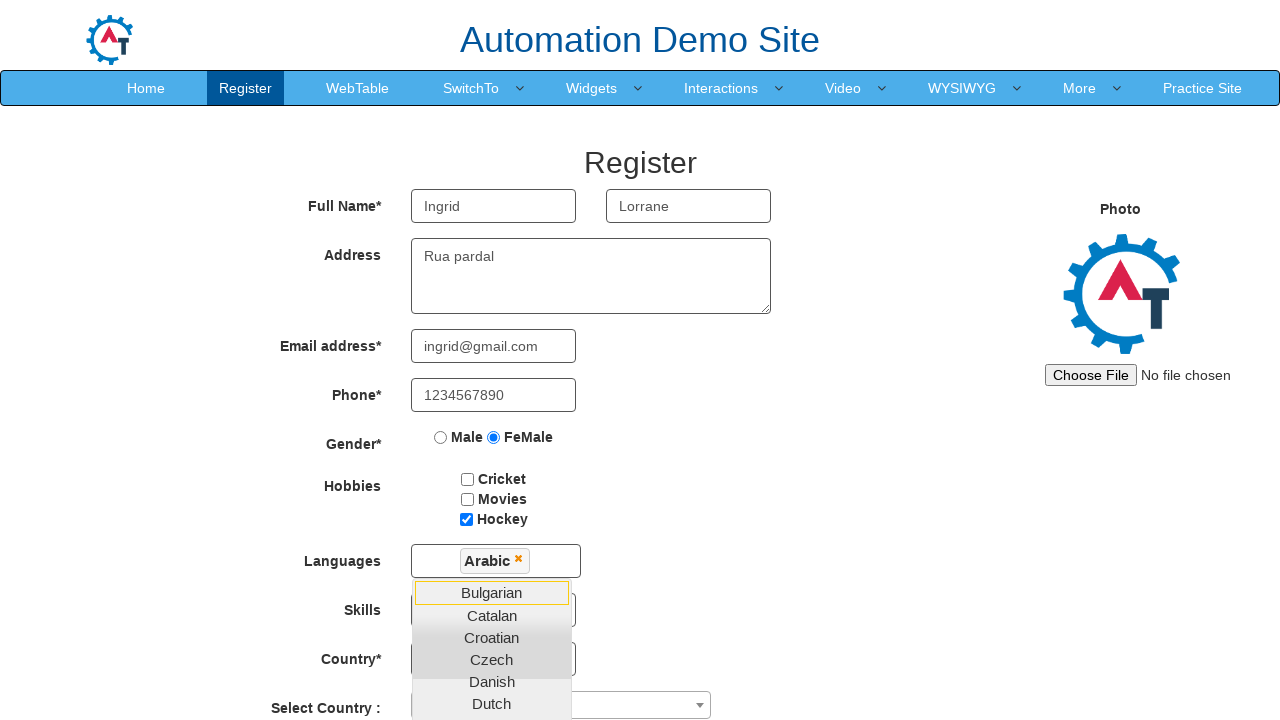

Closed language dropdown by clicking outside at (640, 360) on div.container.center
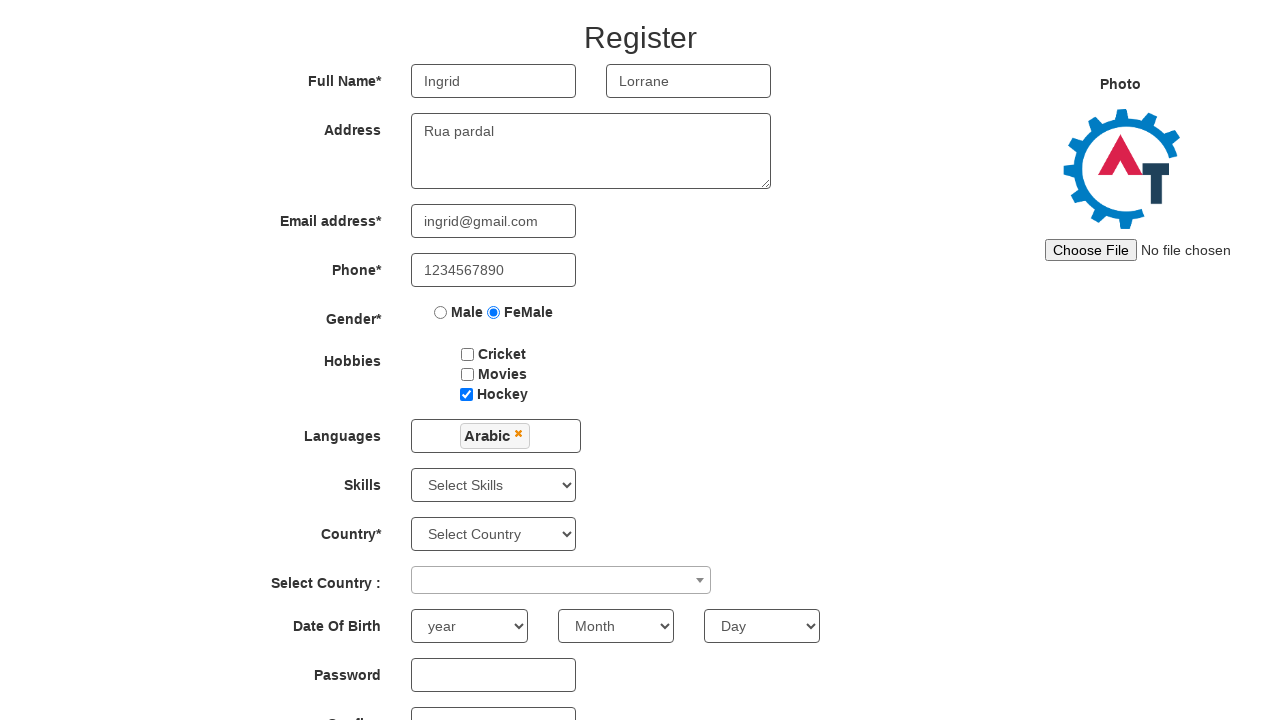

Clicked on skills dropdown at (494, 485) on #Skills
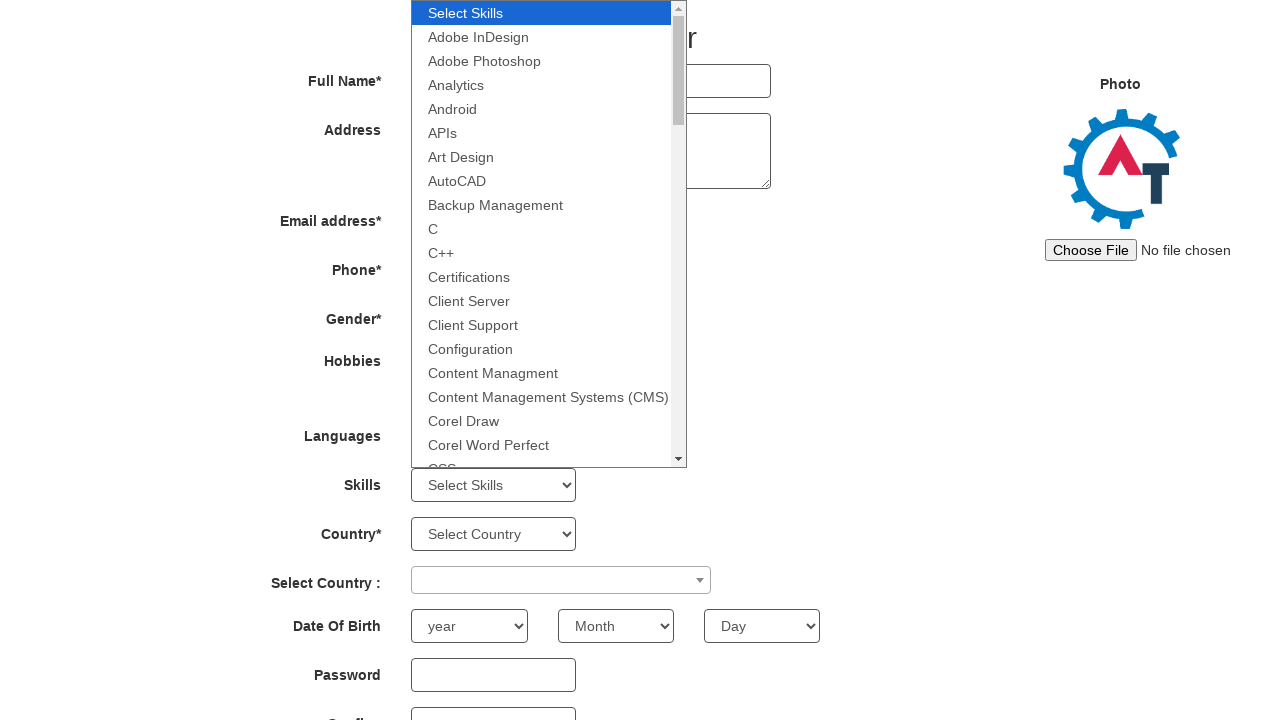

Selected Java from skills dropdown on #Skills
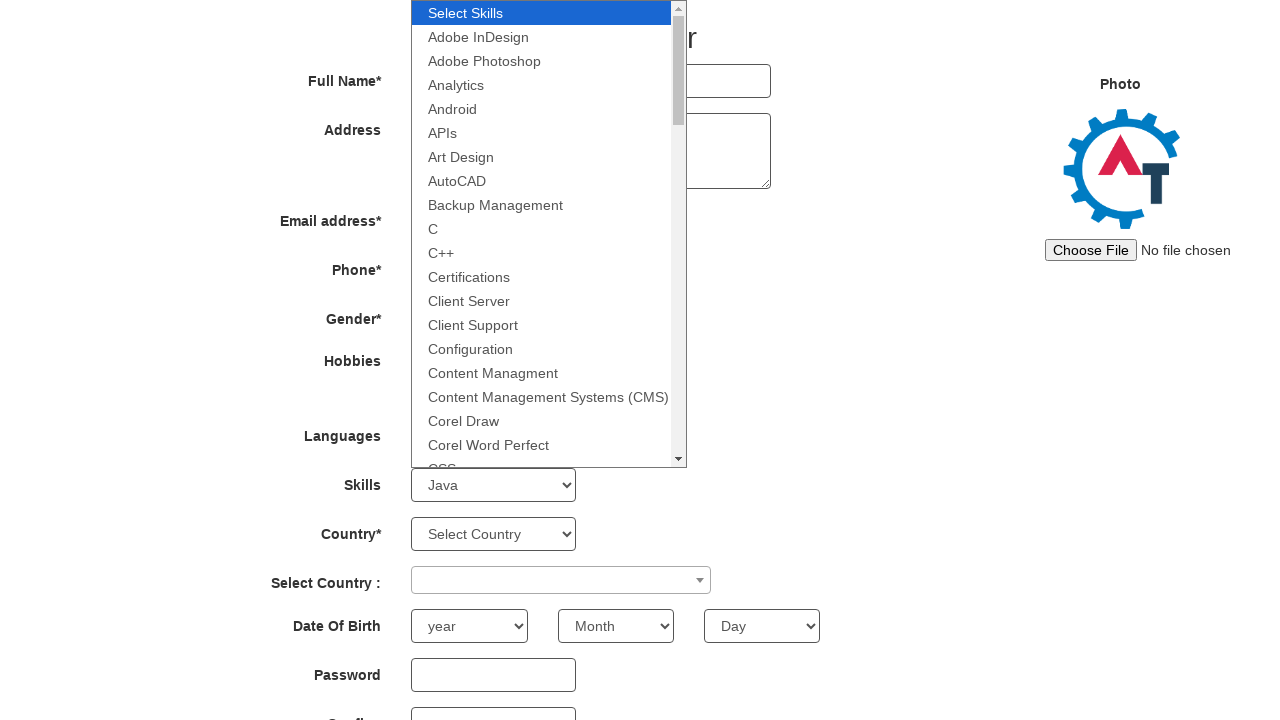

Closed skills dropdown by clicking outside at (640, 360) on div.container.center
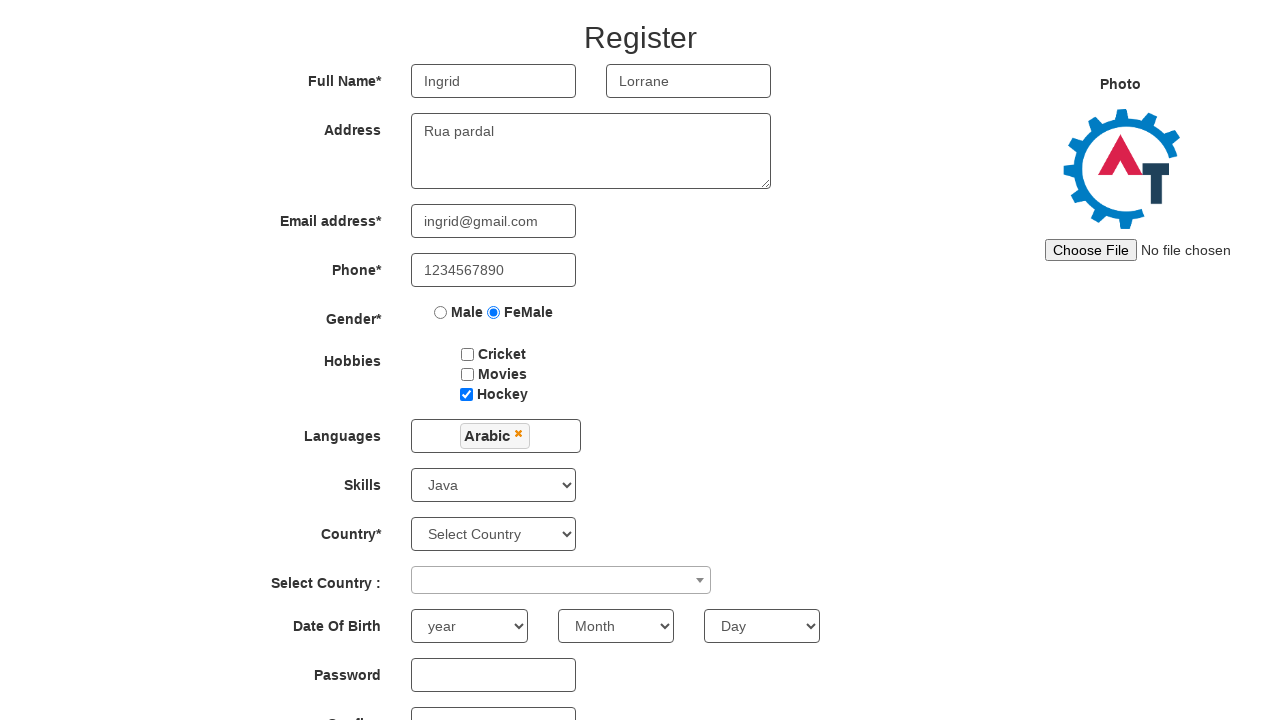

Clicked on country combobox to open dropdown at (561, 580) on span[role='combobox']
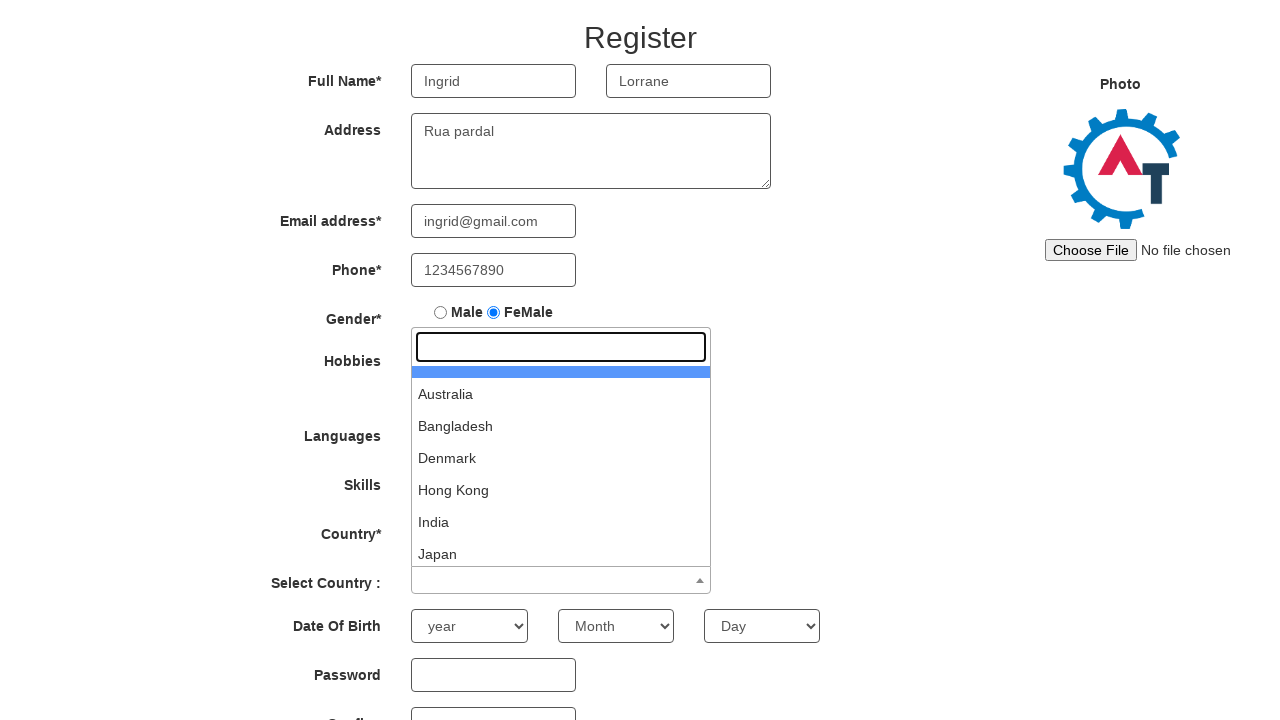

Selected Bangladesh from country dropdown at (561, 426) on li:has-text('Bangladesh')
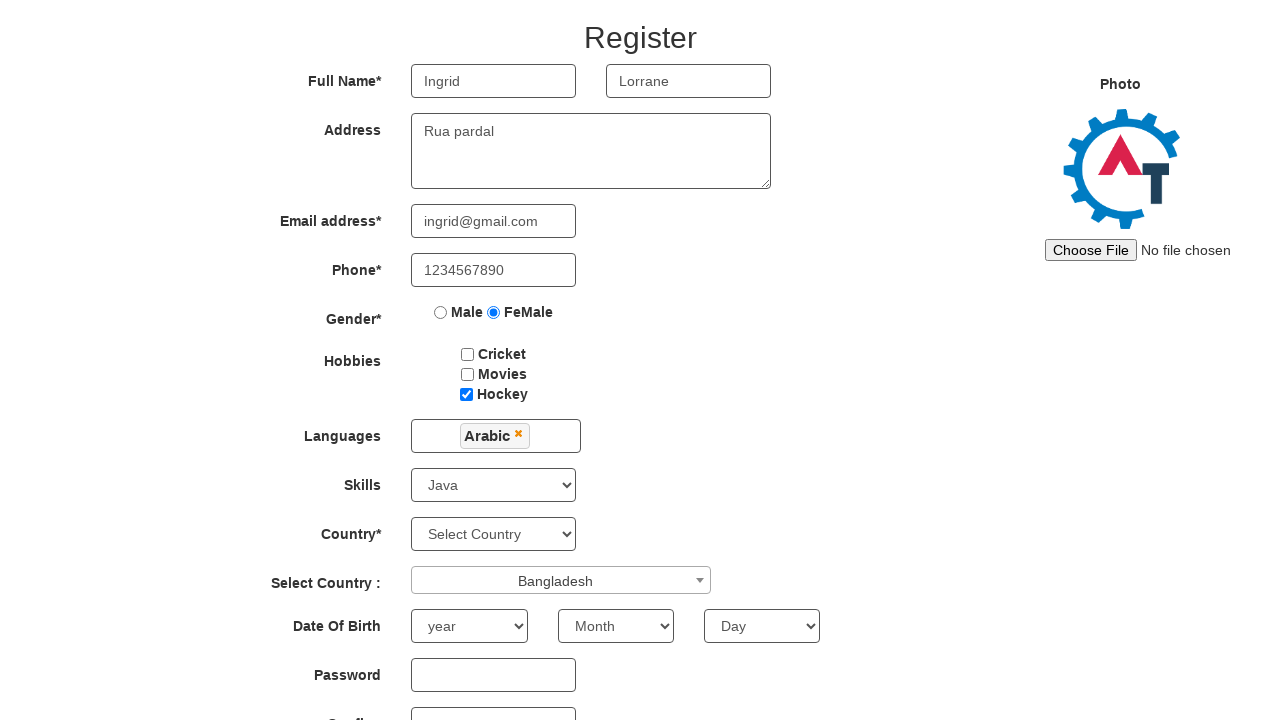

Clicked on birth year dropdown at (469, 626) on #yearbox
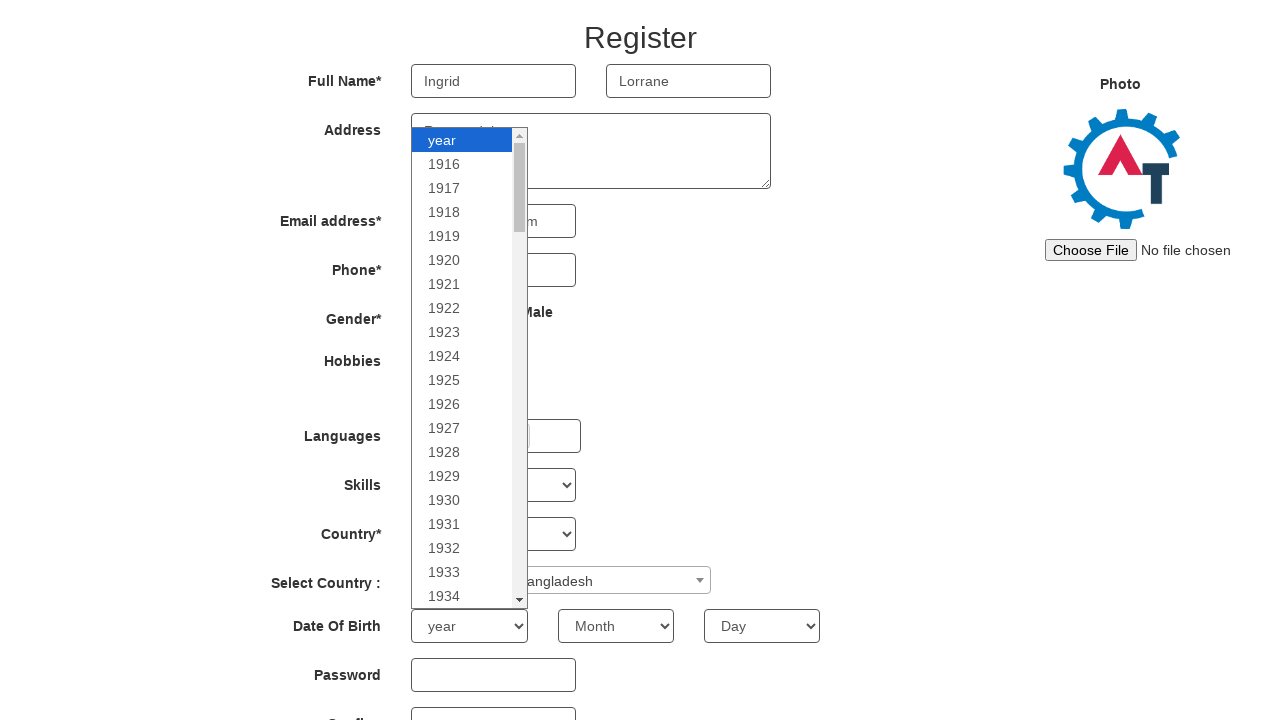

Selected birth year 1993 on #yearbox
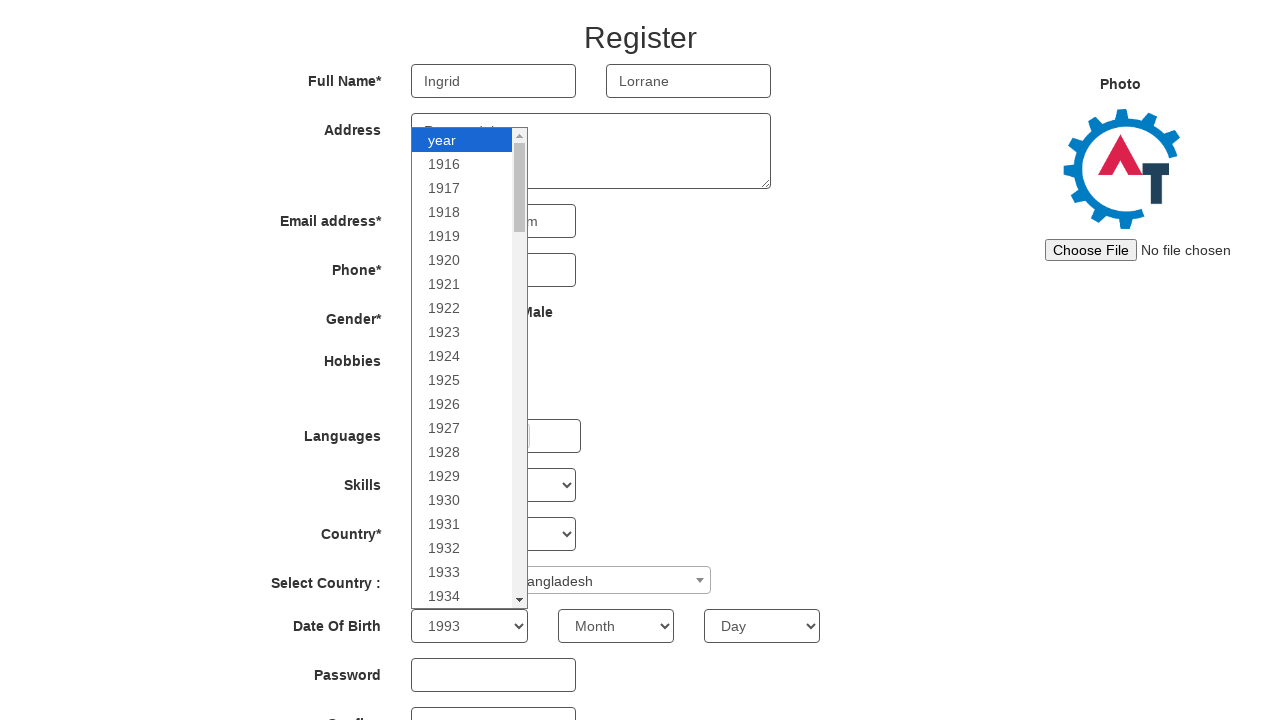

Closed birth year dropdown by clicking outside at (640, 360) on div.container.center
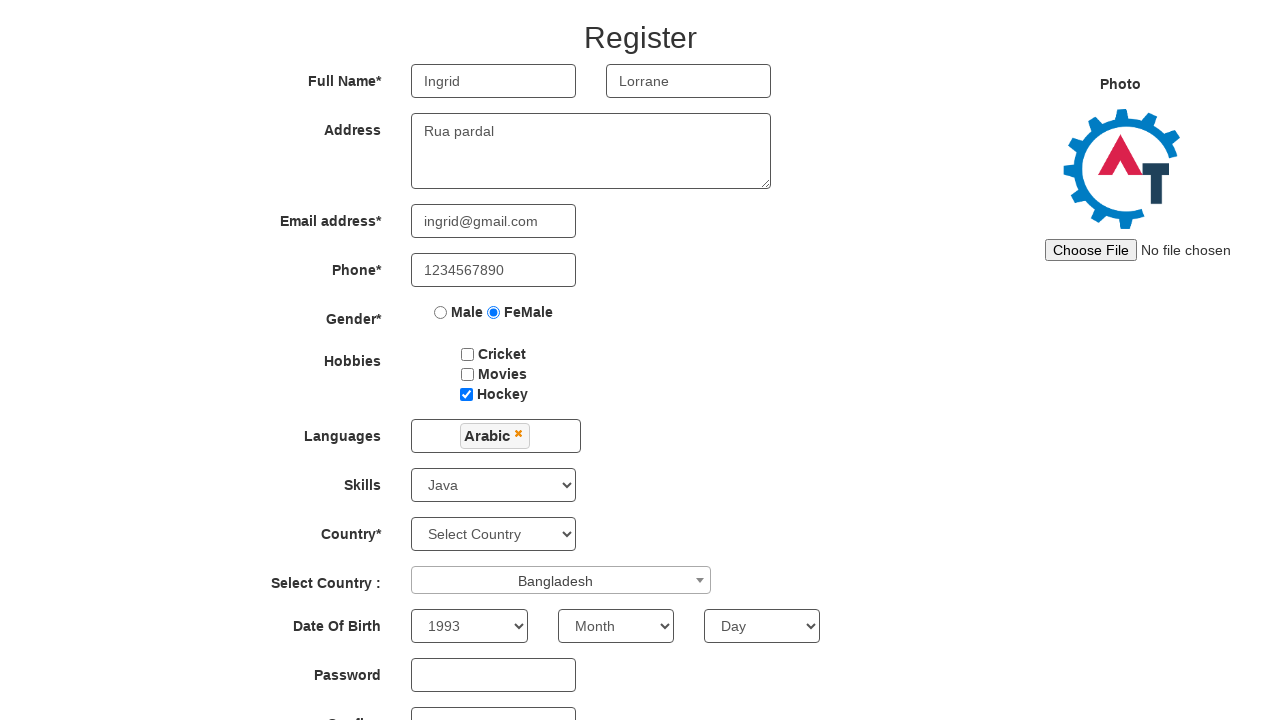

Clicked on birth month dropdown at (616, 626) on select[placeholder='Month']
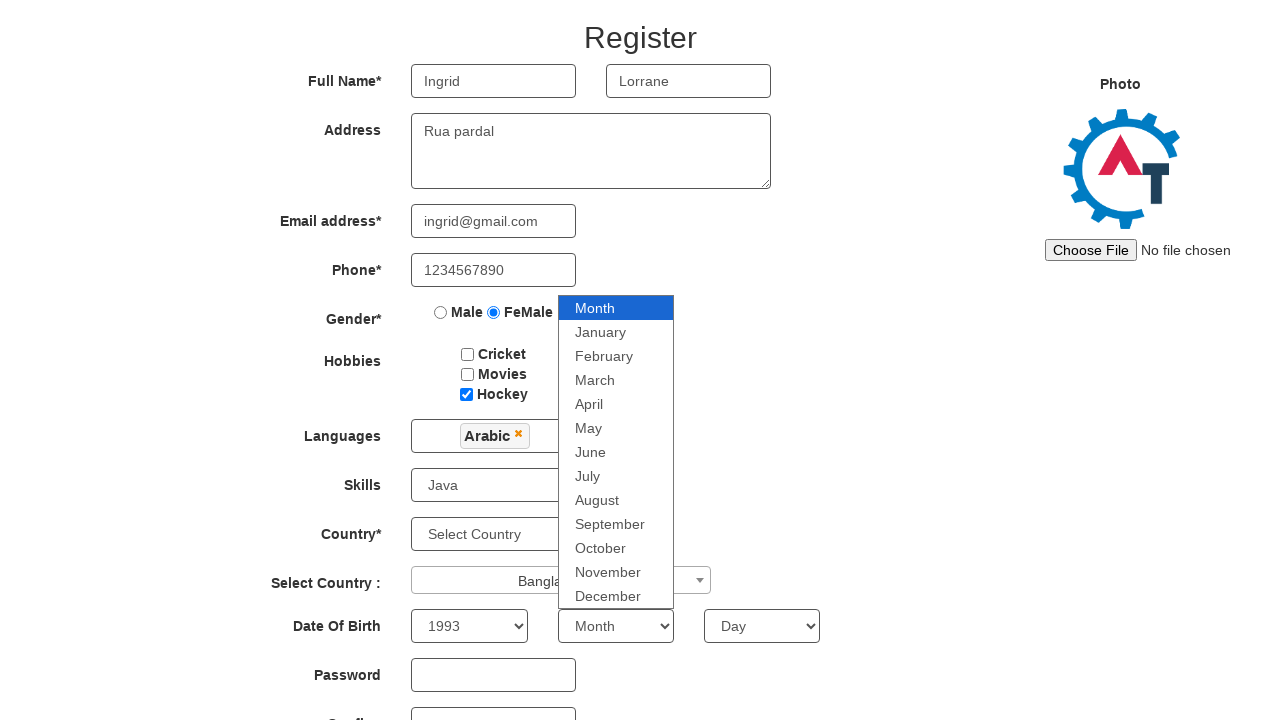

Selected January as birth month on select[placeholder='Month']
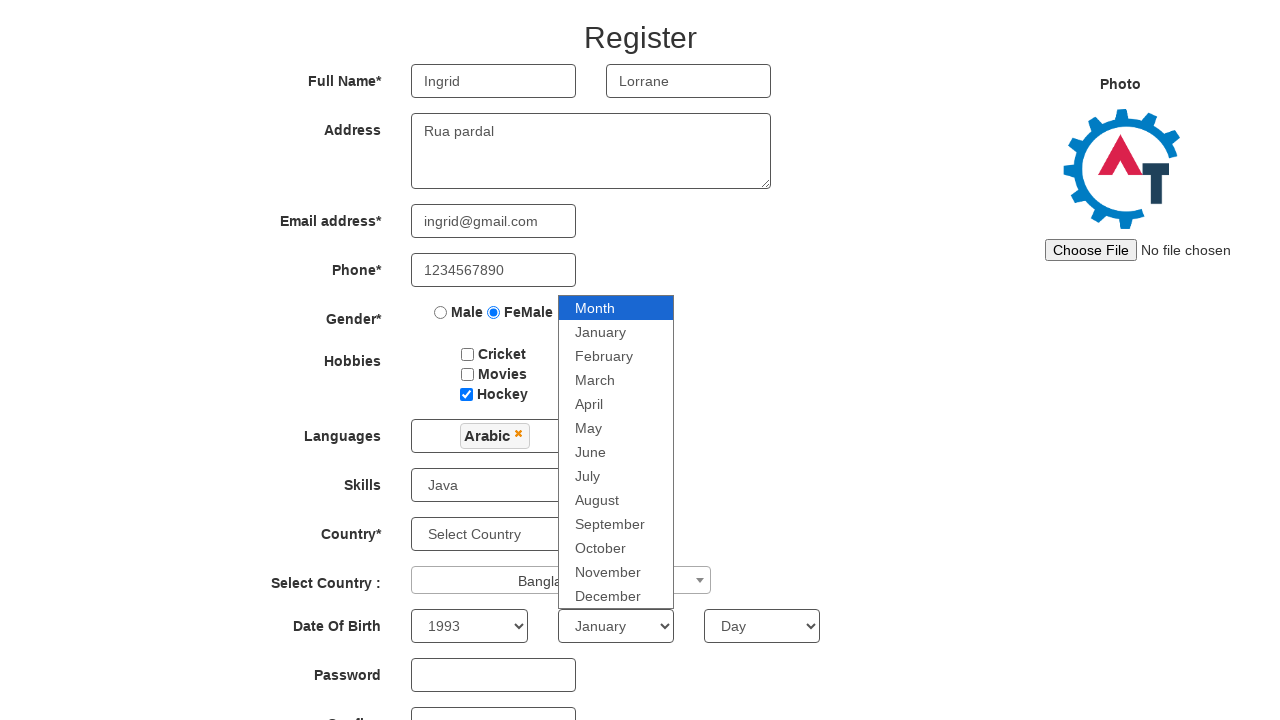

Closed birth month dropdown by clicking outside at (640, 360) on div.container.center
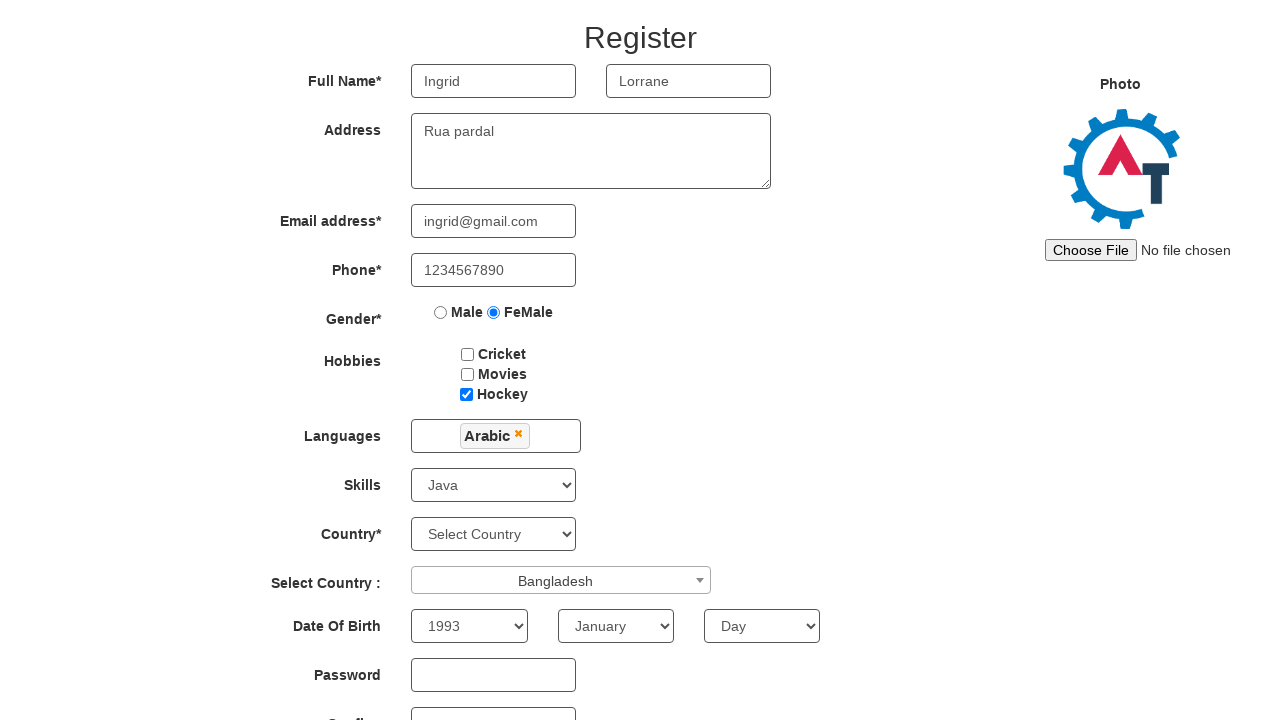

Clicked on birth day dropdown at (762, 626) on select[placeholder='Day']
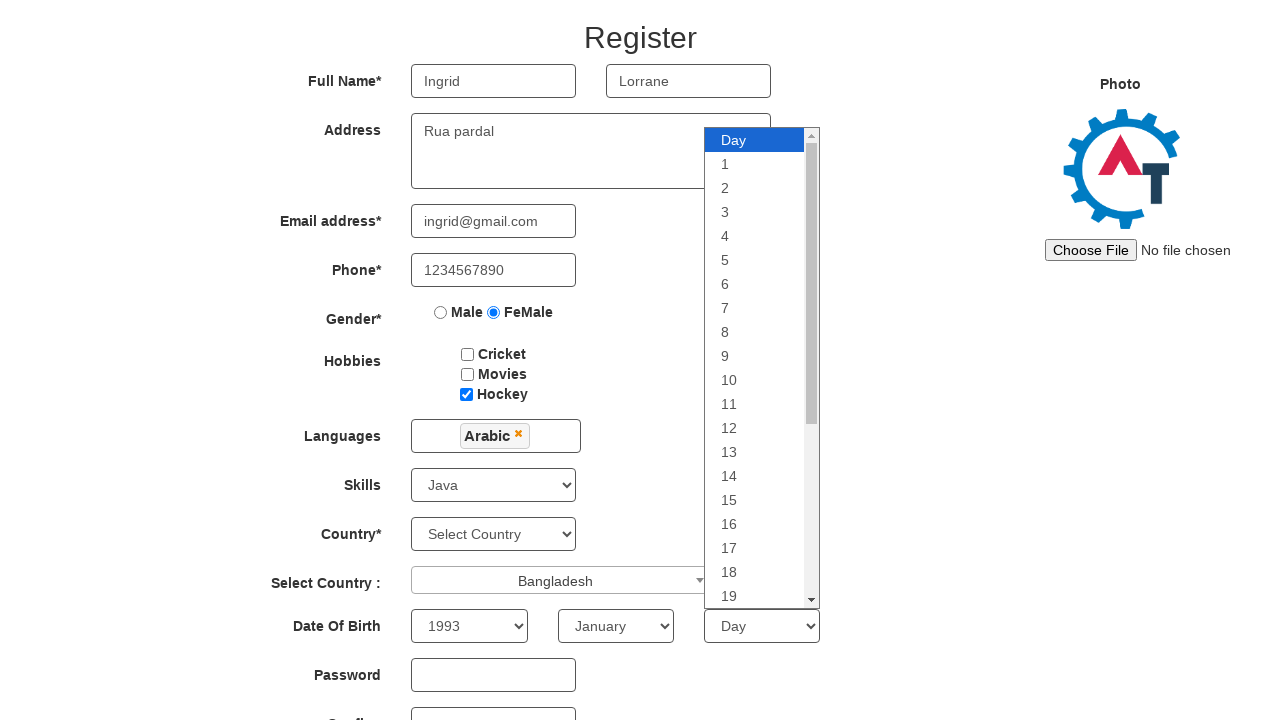

Selected day 1 as birth day on select[placeholder='Day']
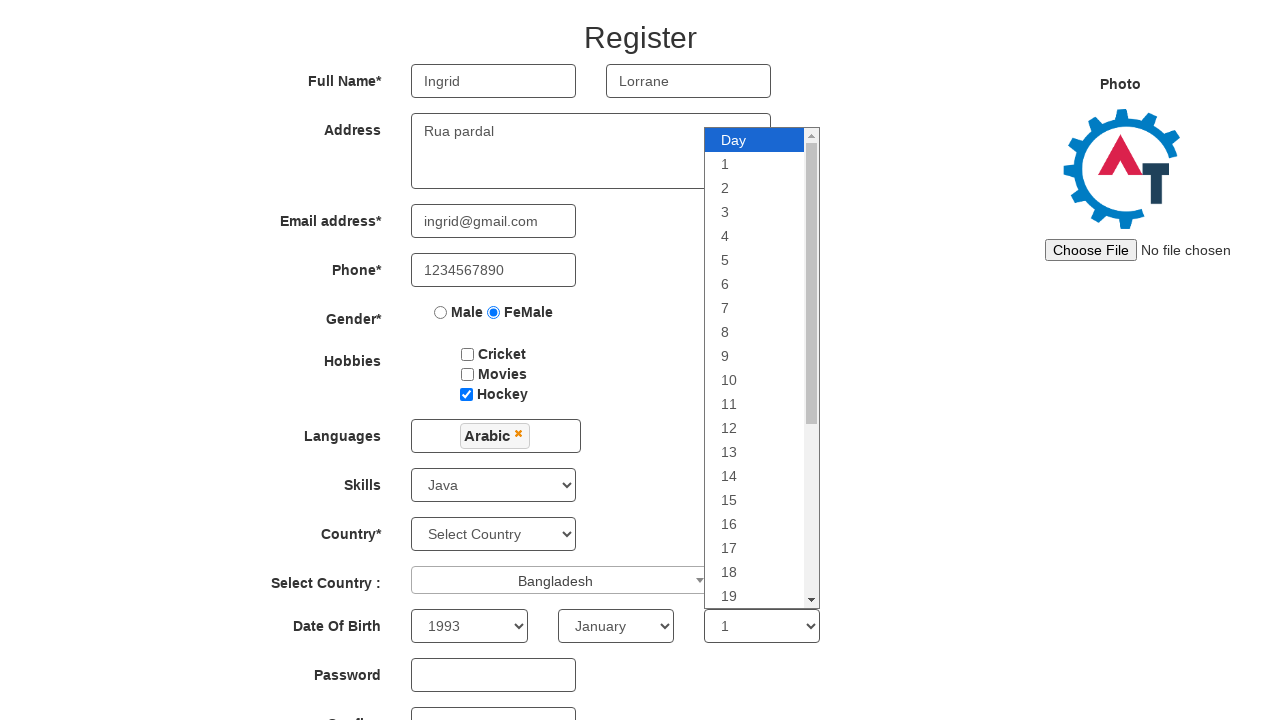

Closed birth day dropdown by clicking outside at (640, 360) on div.container.center
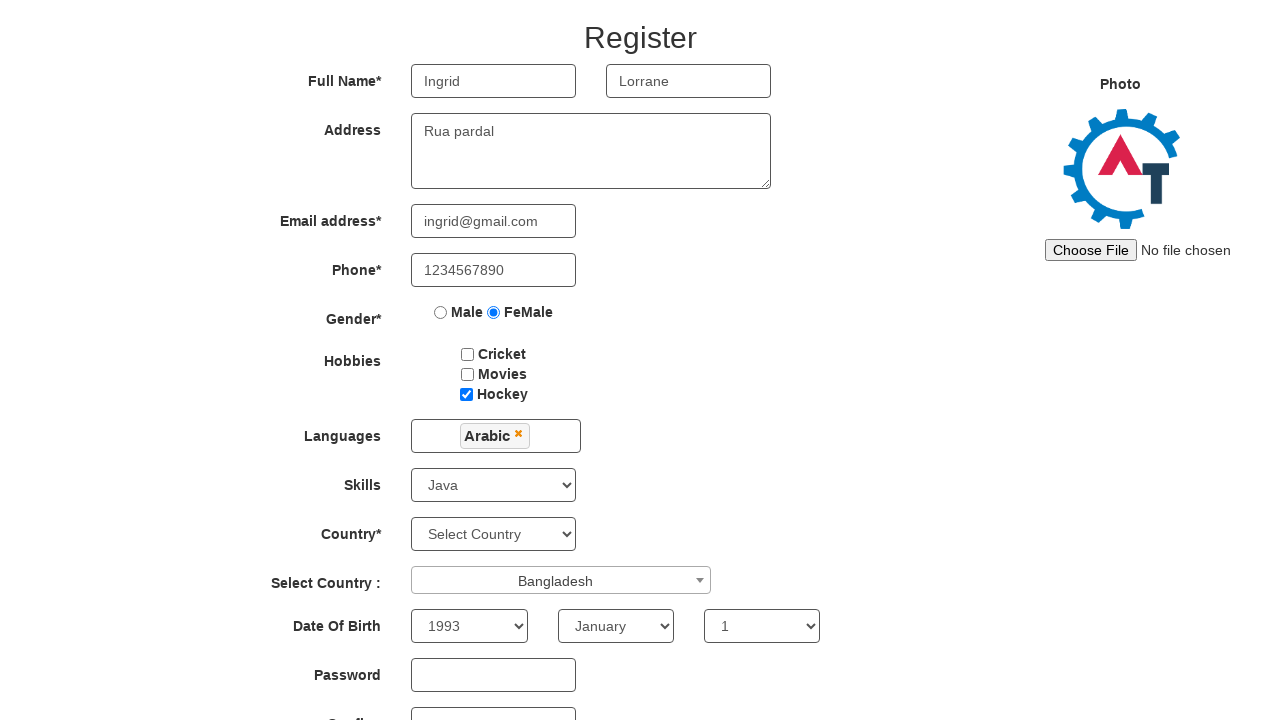

Filled first password field with 'TestPass123' on #firstpassword
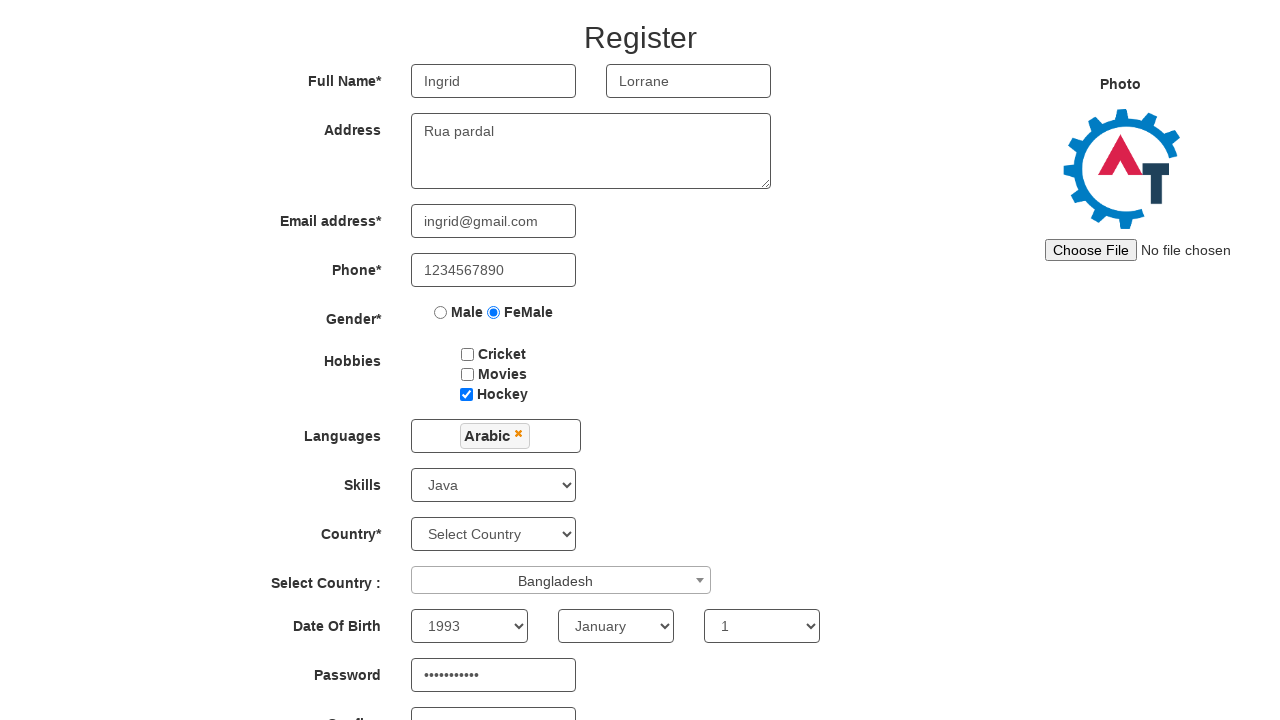

Filled second password field with 'TestPass123' on #secondpassword
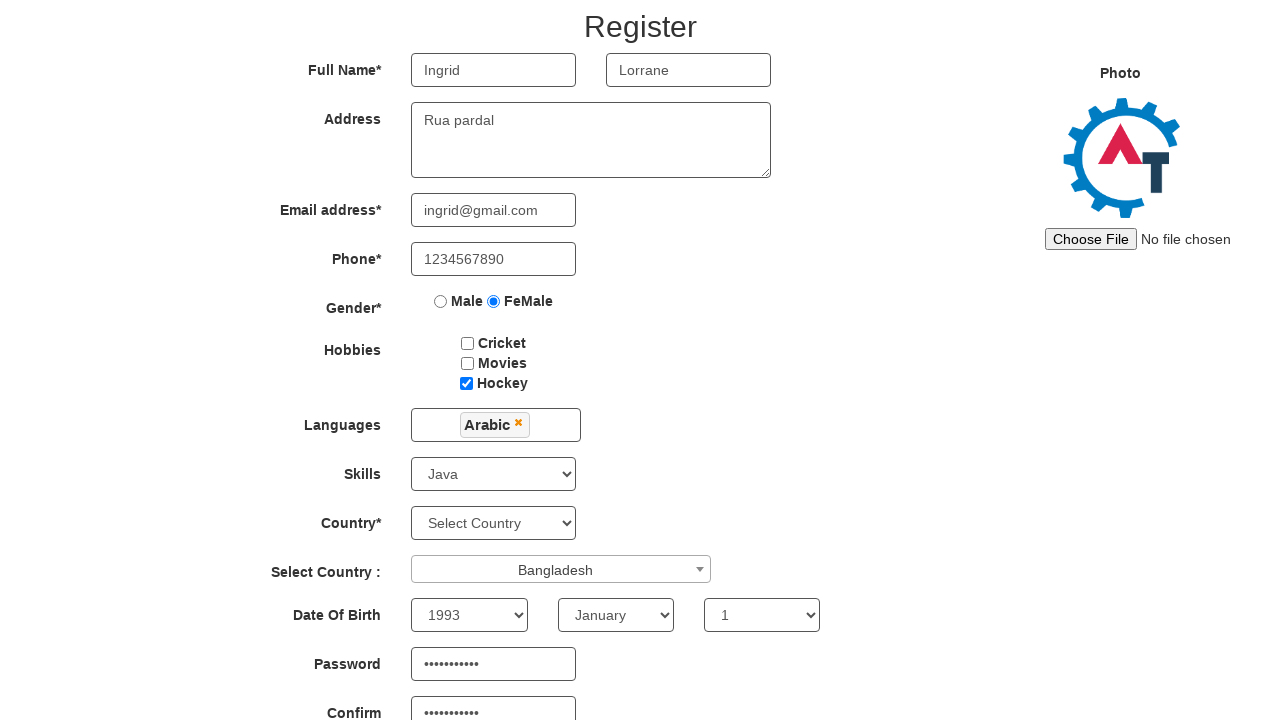

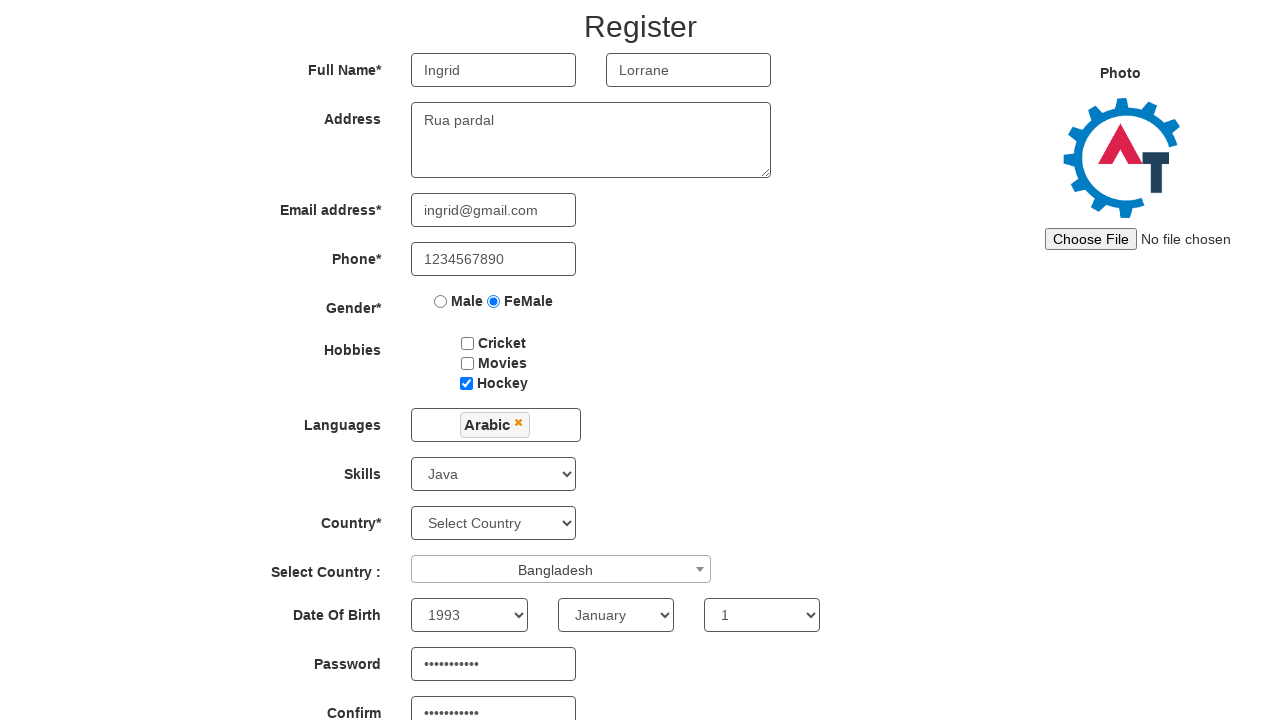